Tests modal functionality by opening a modal and closing it using the close button

Starting URL: https://formy-project.herokuapp.com/modal

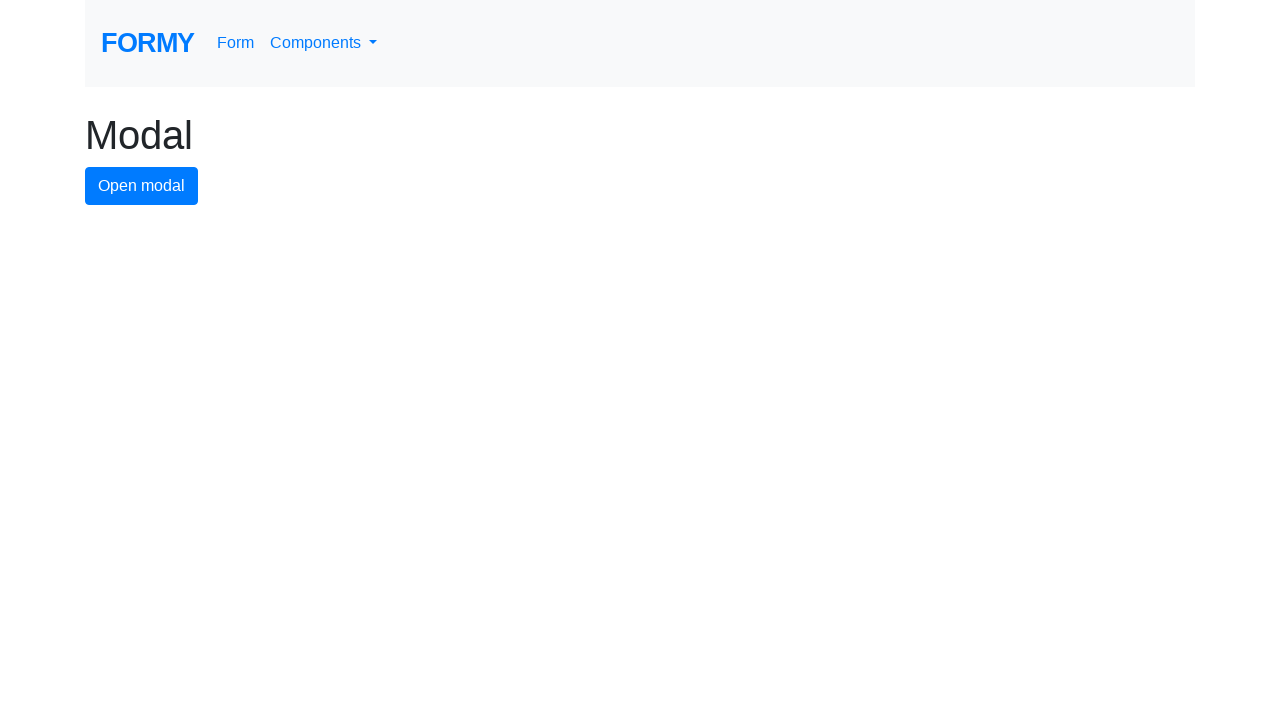

Clicked modal button to open modal at (142, 186) on #modal-button
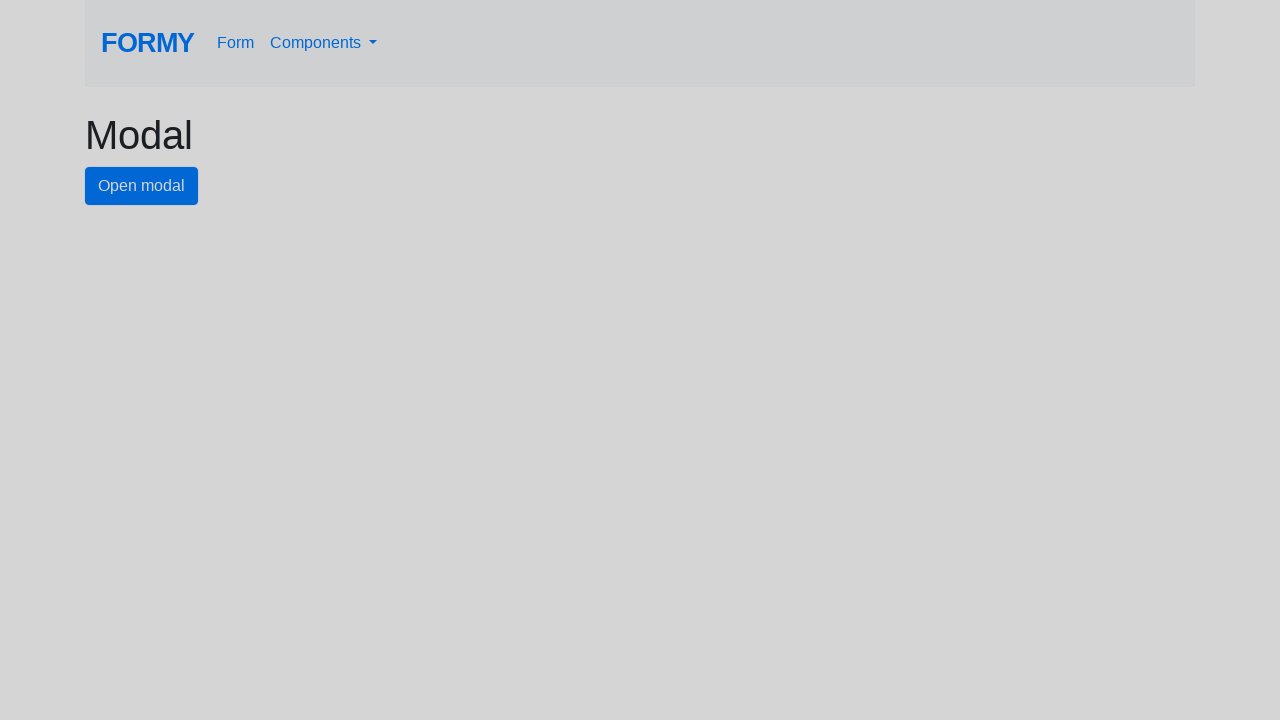

Modal appeared with close button visible
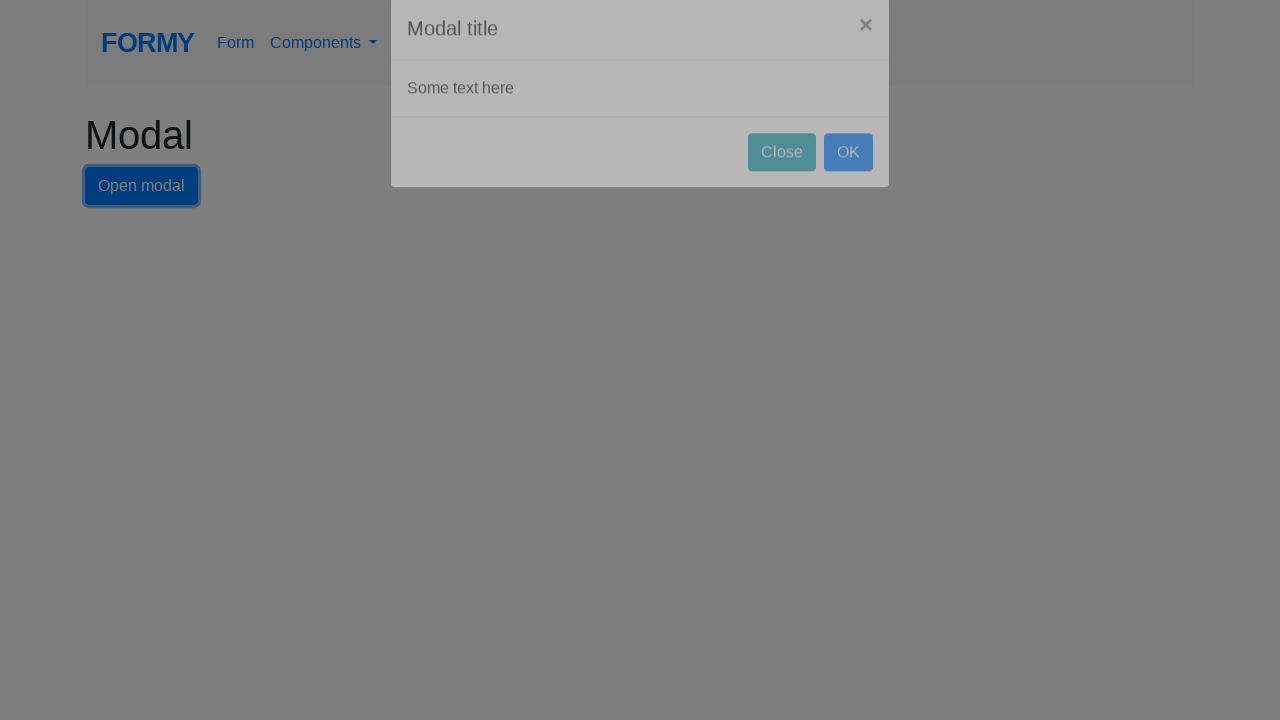

Clicked close button to close modal at (782, 184) on #close-button
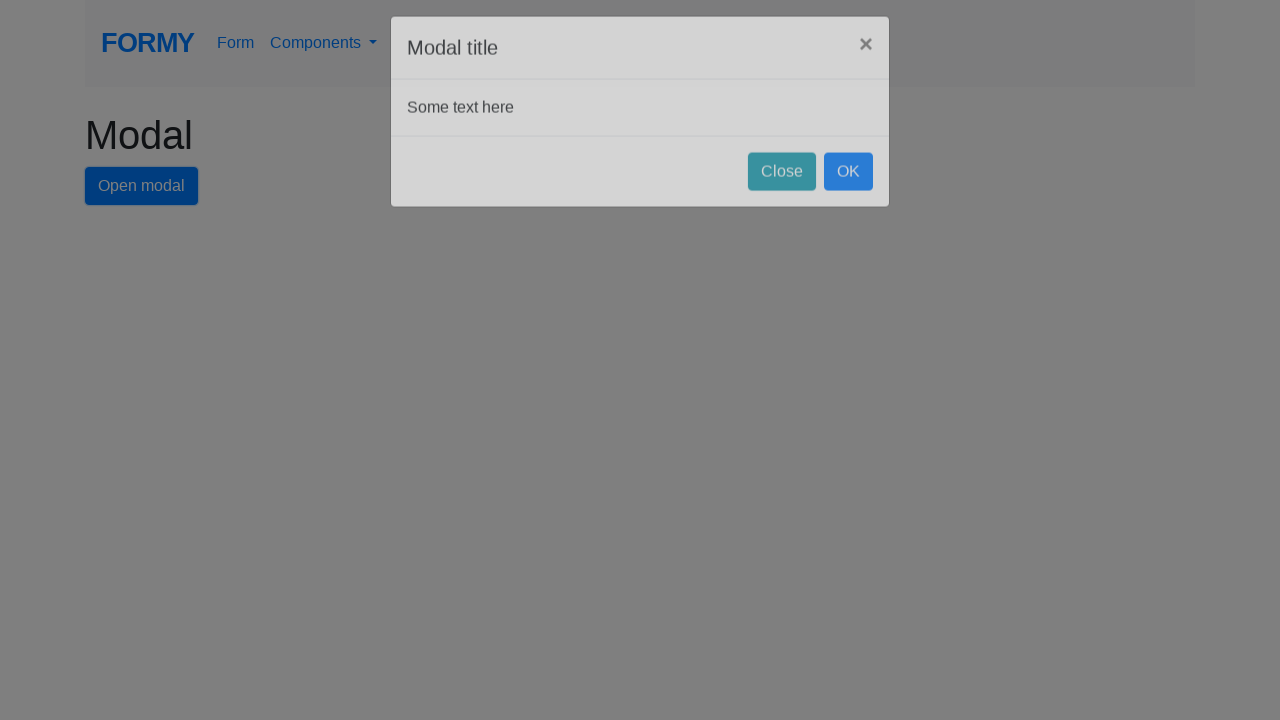

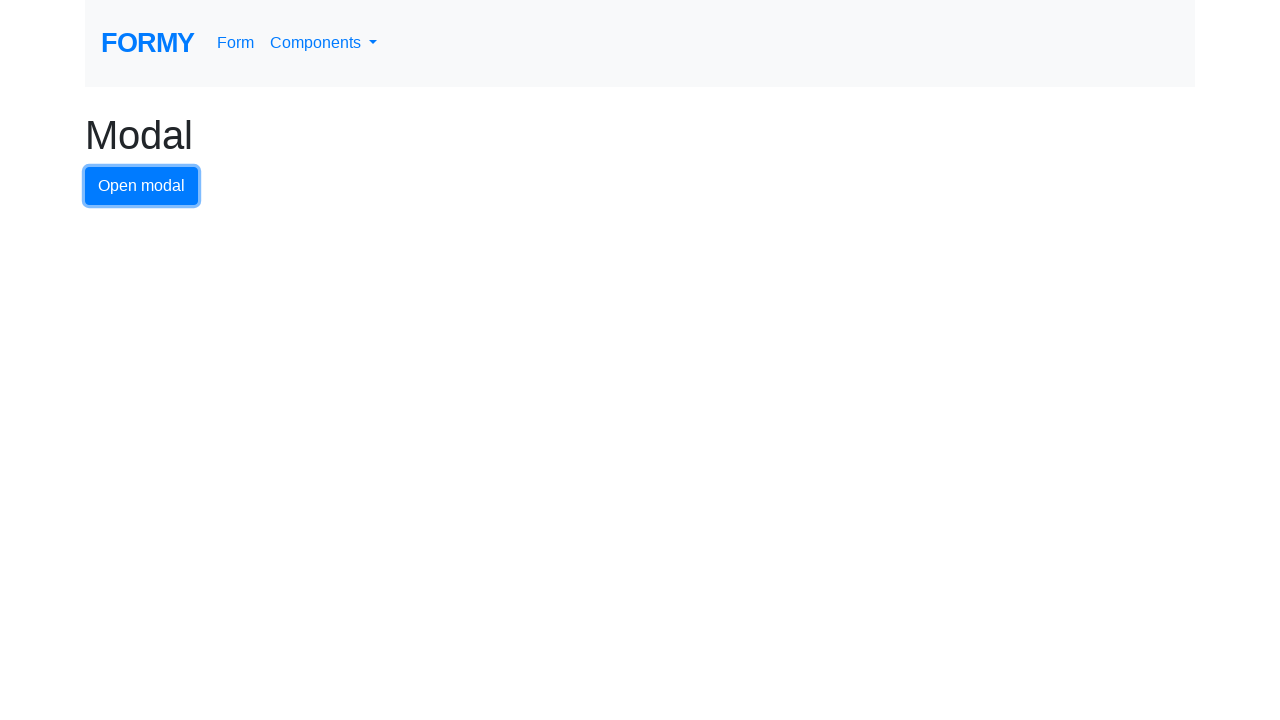